Tests that the complete all checkbox updates state when individual items are completed or cleared

Starting URL: https://demo.playwright.dev/todomvc

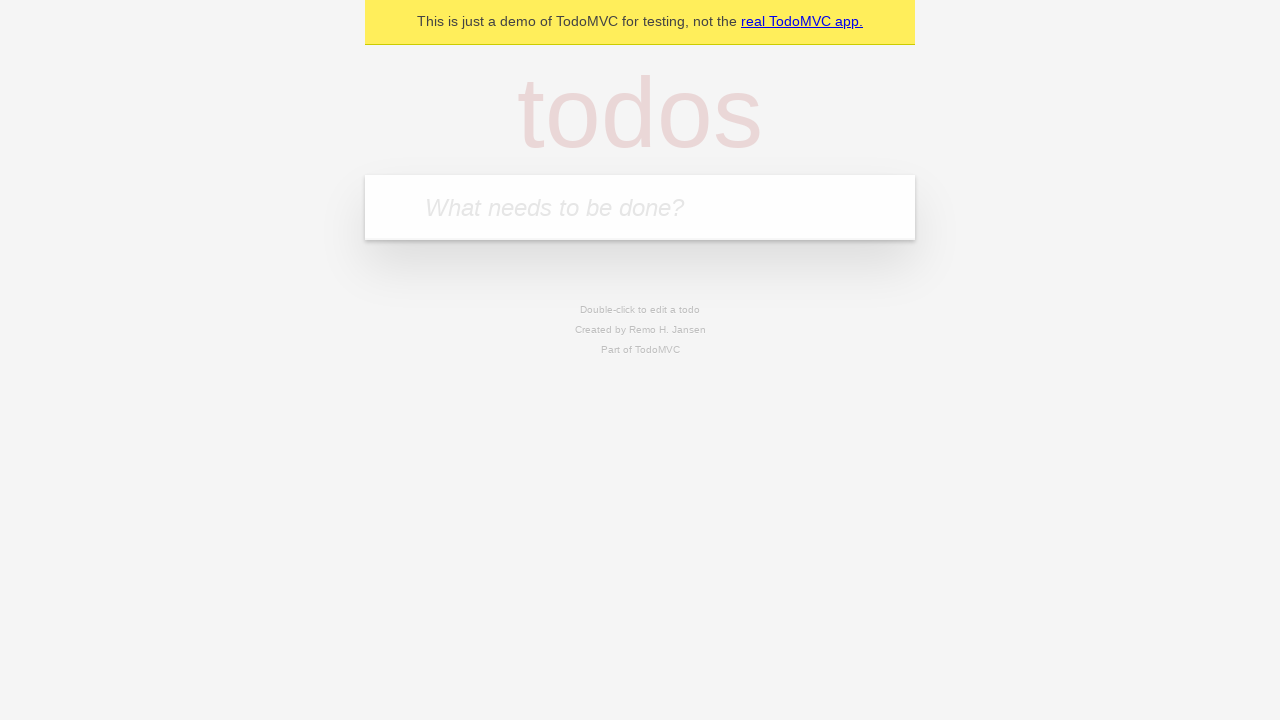

Filled new todo input with 'buy some cheese' on internal:attr=[placeholder="What needs to be done?"i]
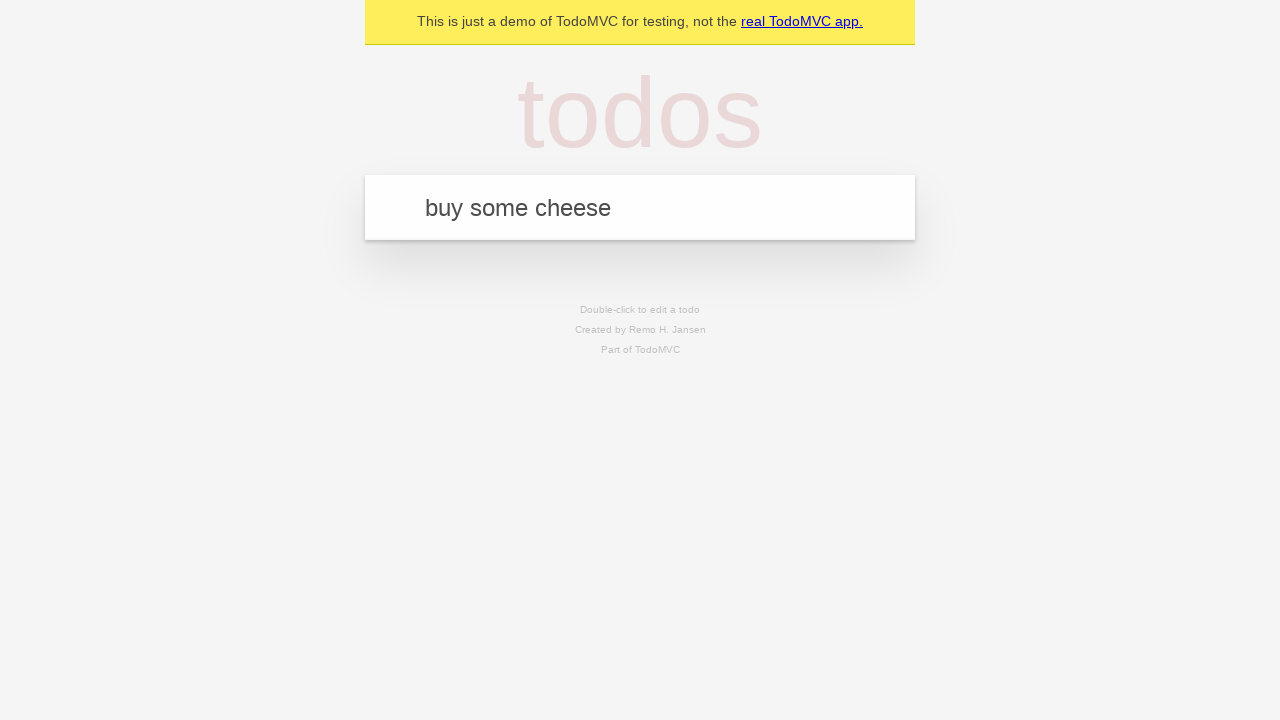

Pressed Enter to create first todo on internal:attr=[placeholder="What needs to be done?"i]
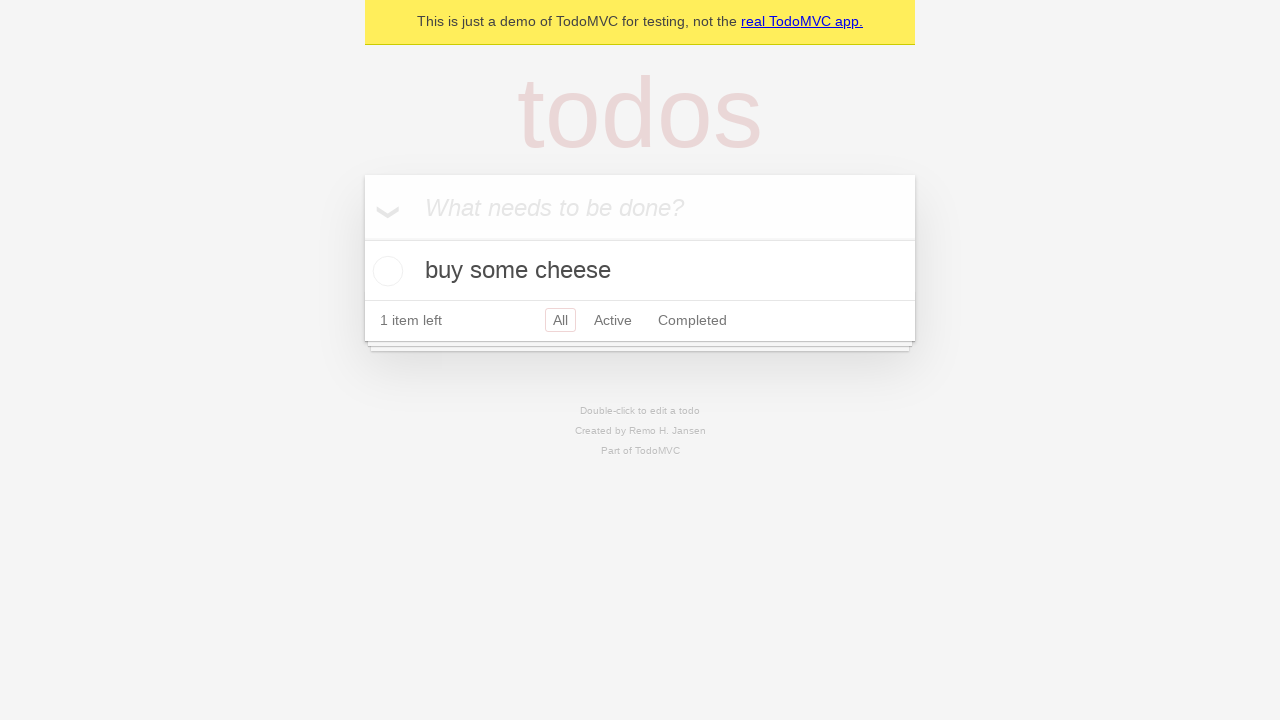

Filled new todo input with 'feed the cat' on internal:attr=[placeholder="What needs to be done?"i]
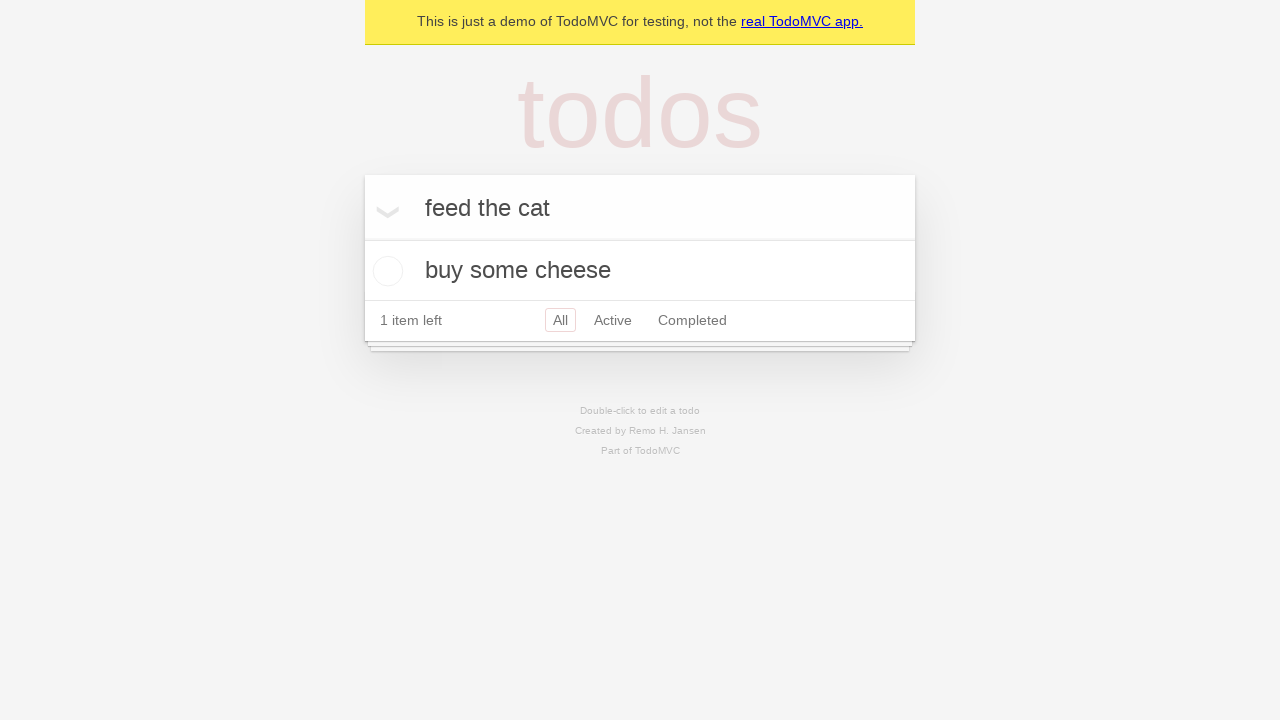

Pressed Enter to create second todo on internal:attr=[placeholder="What needs to be done?"i]
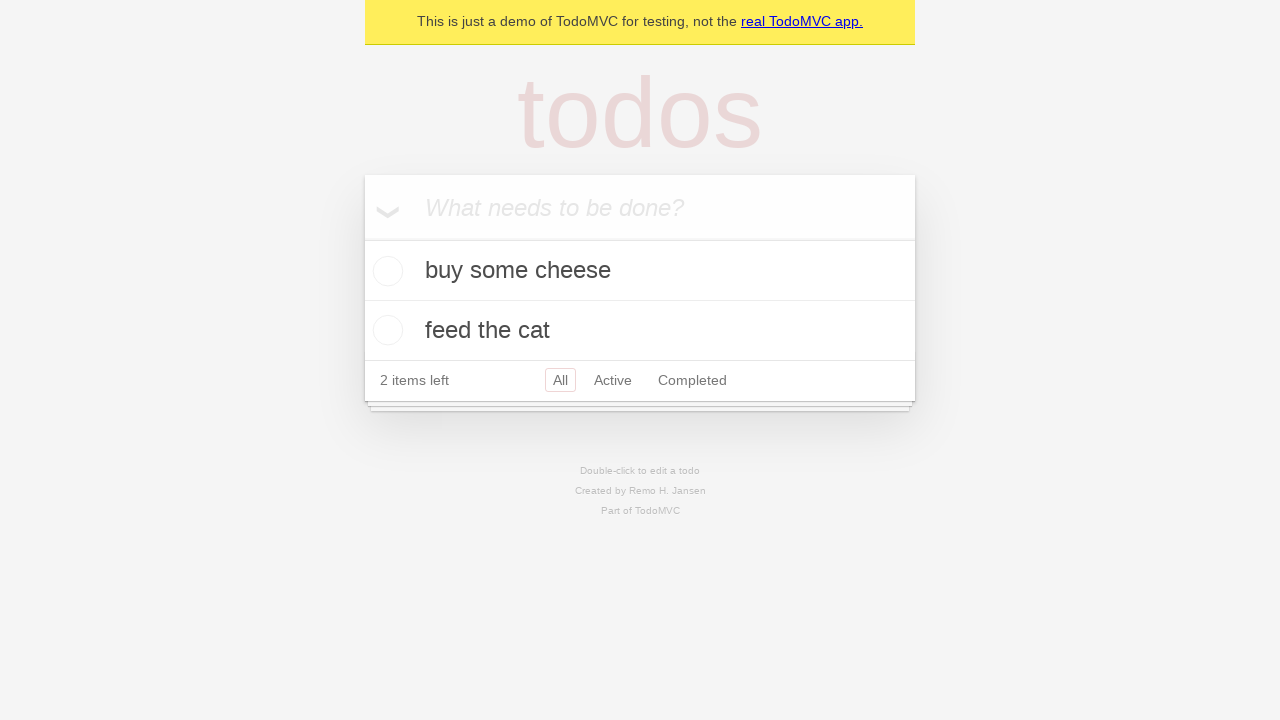

Filled new todo input with 'book a doctors appointment' on internal:attr=[placeholder="What needs to be done?"i]
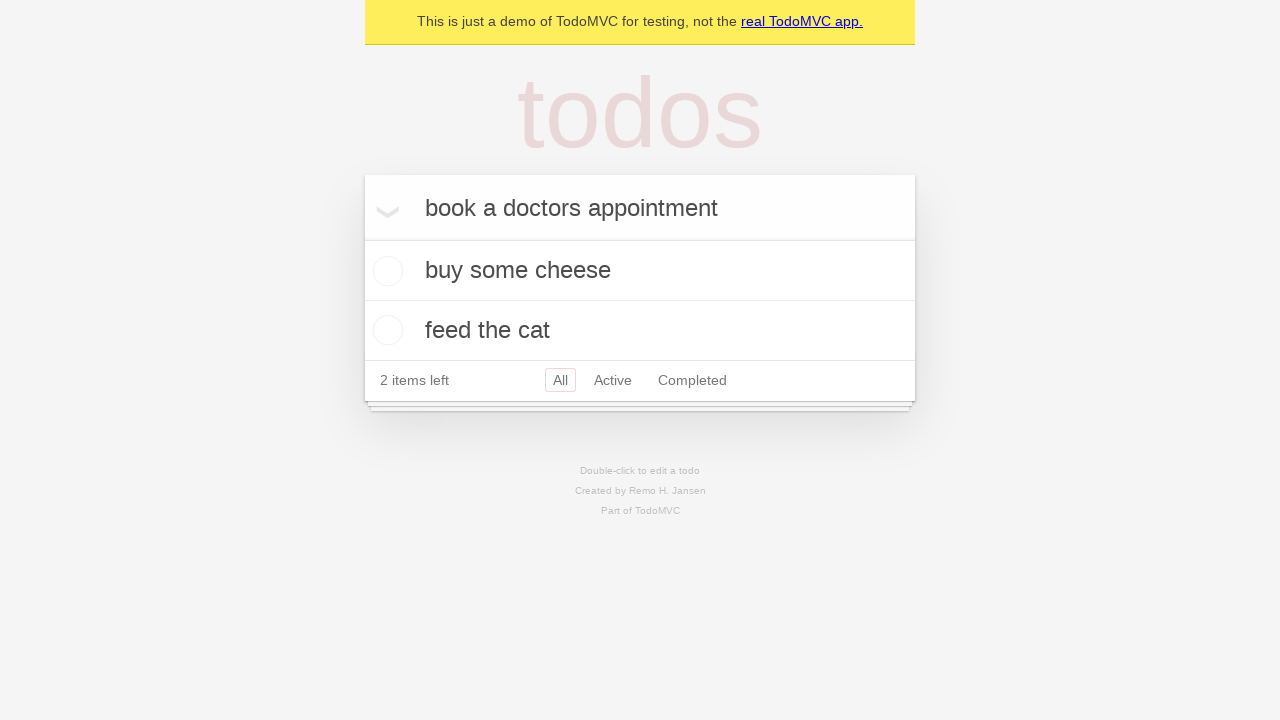

Pressed Enter to create third todo on internal:attr=[placeholder="What needs to be done?"i]
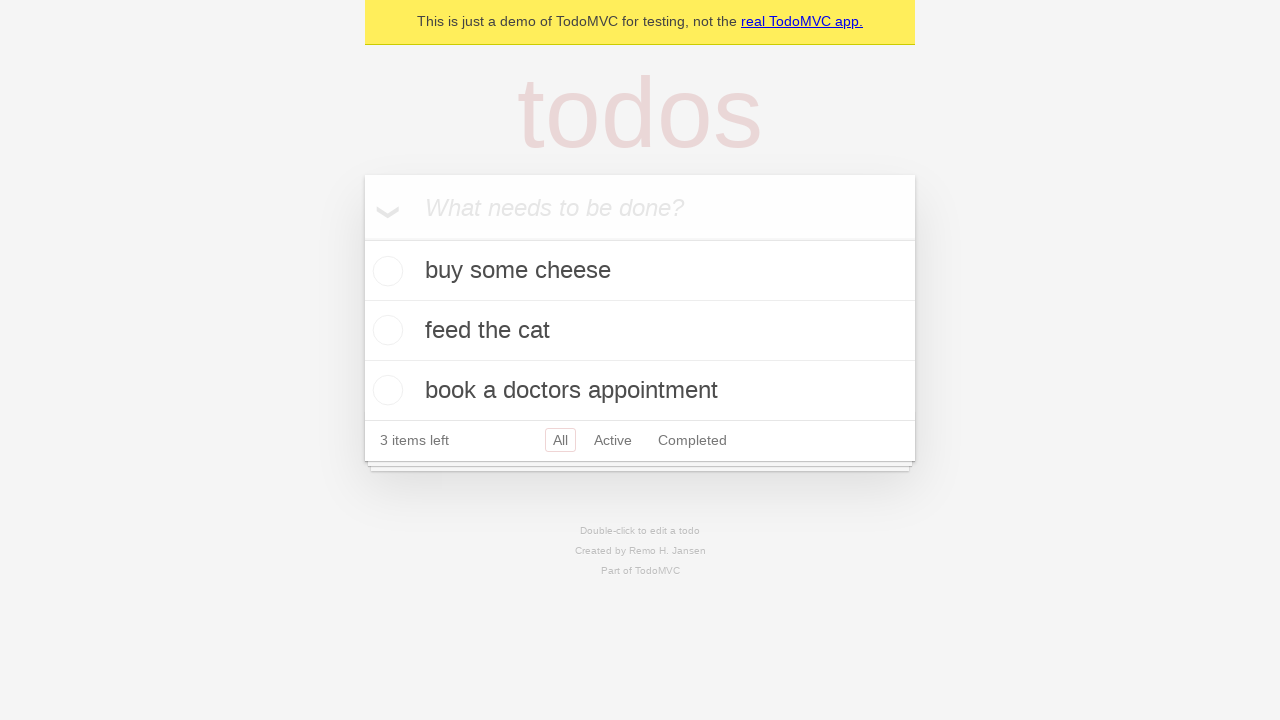

Checked 'Mark all as complete' checkbox at (362, 238) on internal:label="Mark all as complete"i
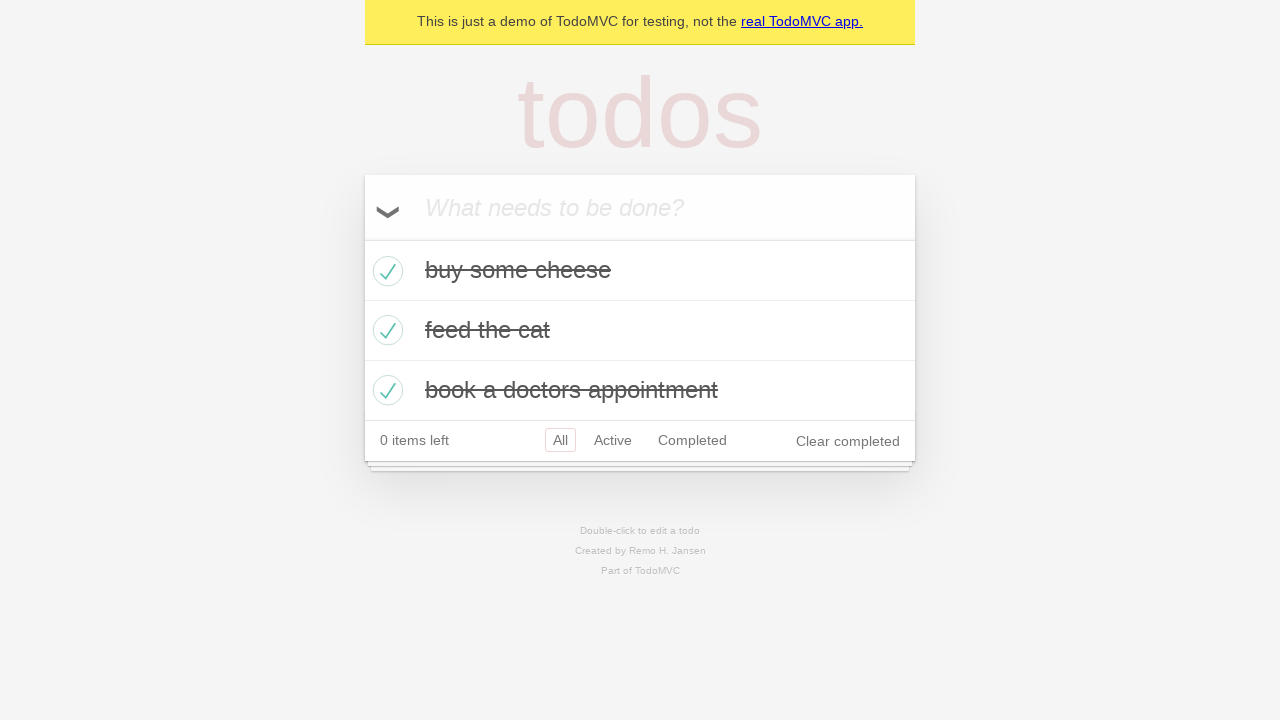

Unchecked first todo item checkbox at (385, 271) on internal:testid=[data-testid="todo-item"s] >> nth=0 >> internal:role=checkbox
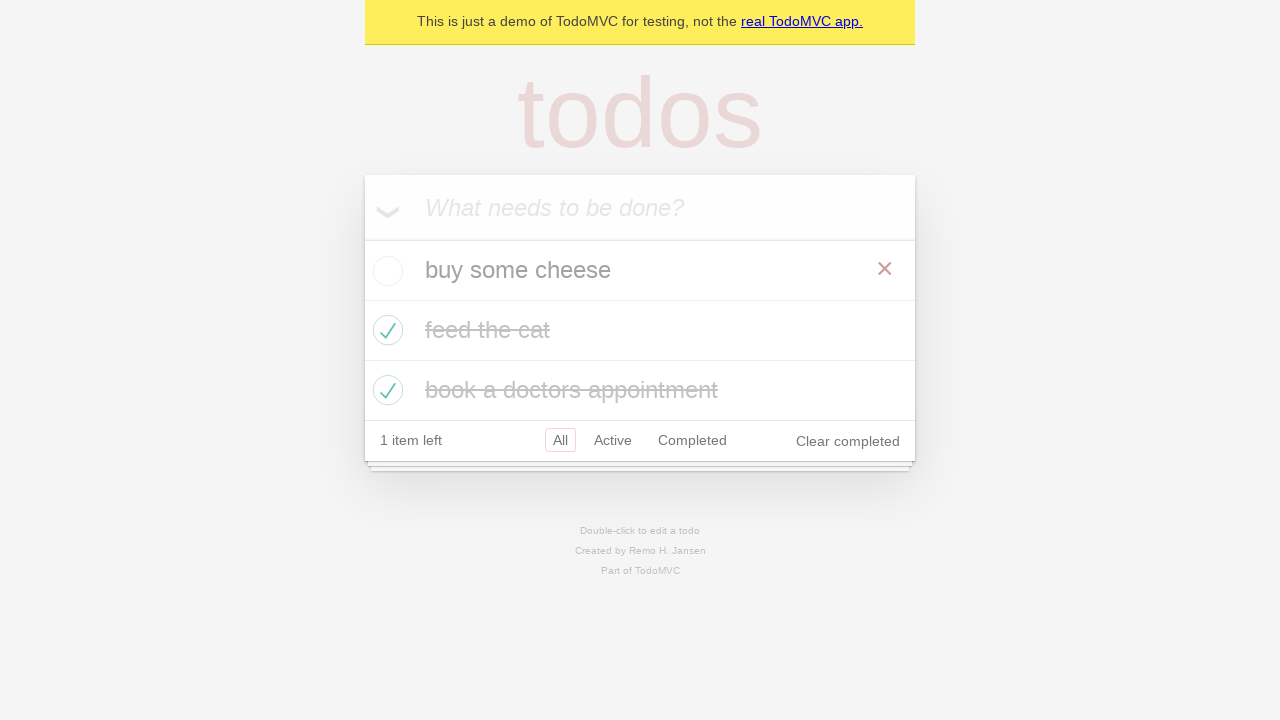

Checked first todo item checkbox again at (385, 271) on internal:testid=[data-testid="todo-item"s] >> nth=0 >> internal:role=checkbox
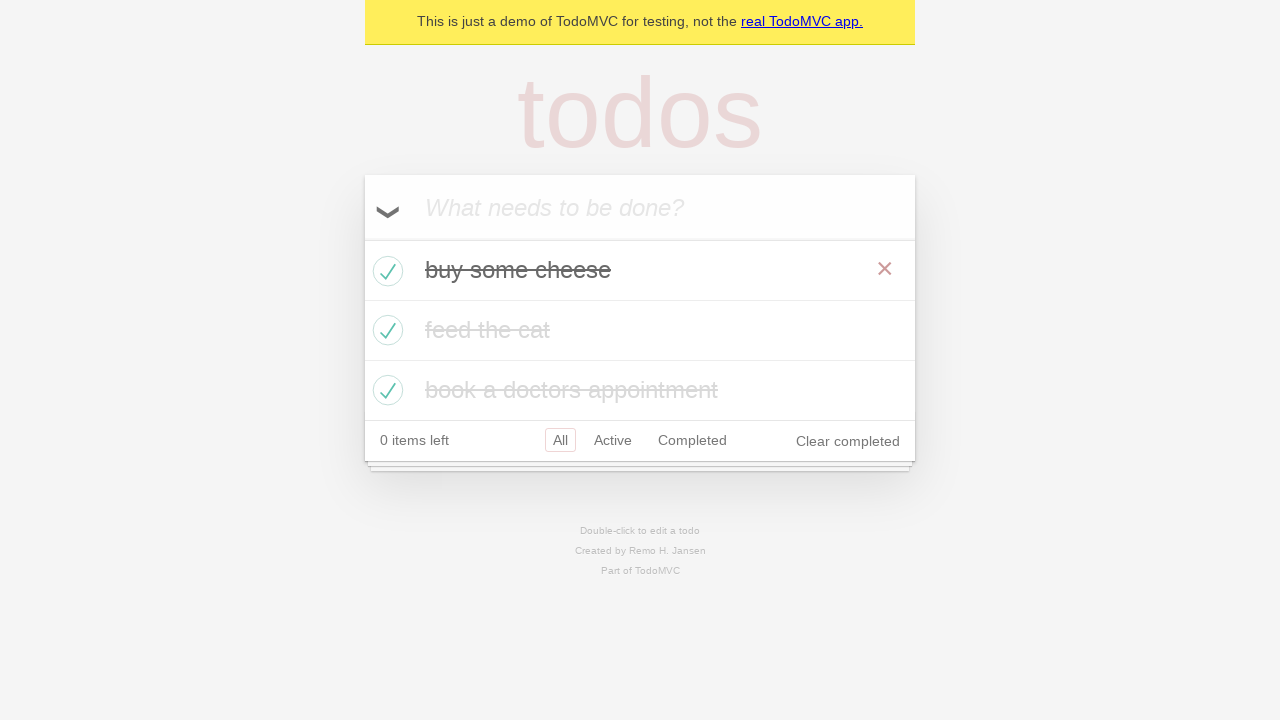

Waited 500ms for state update
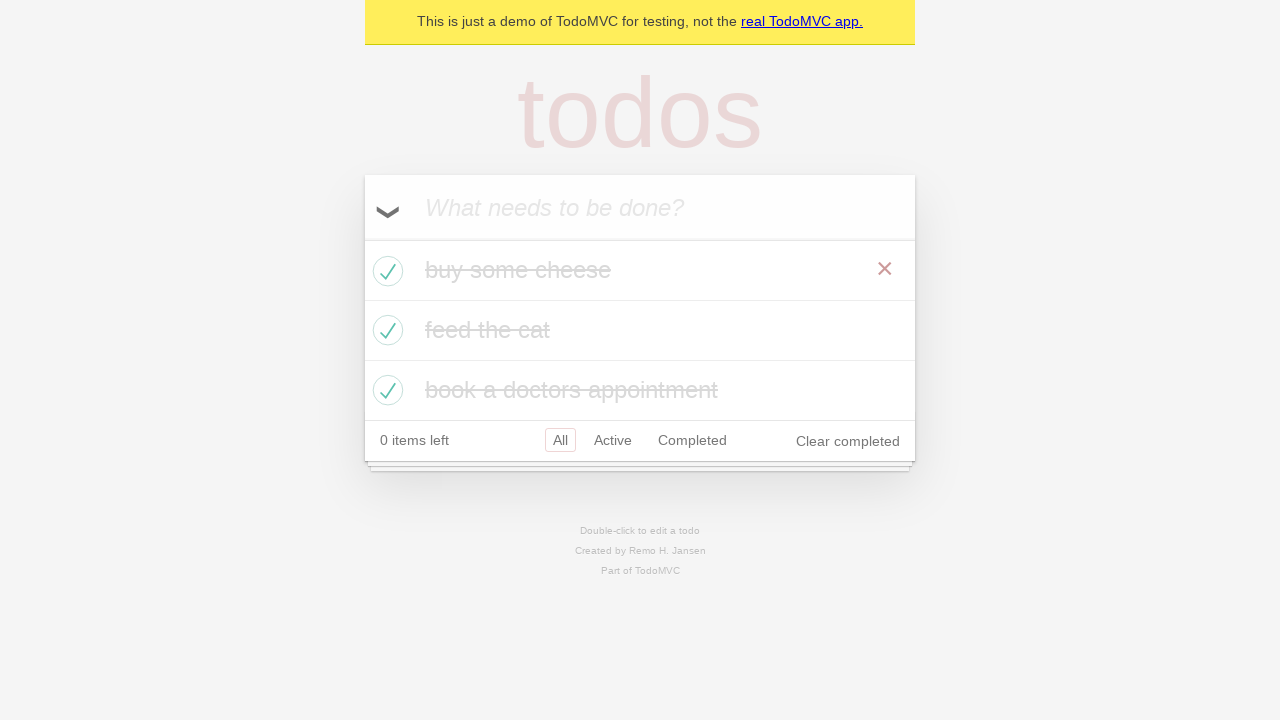

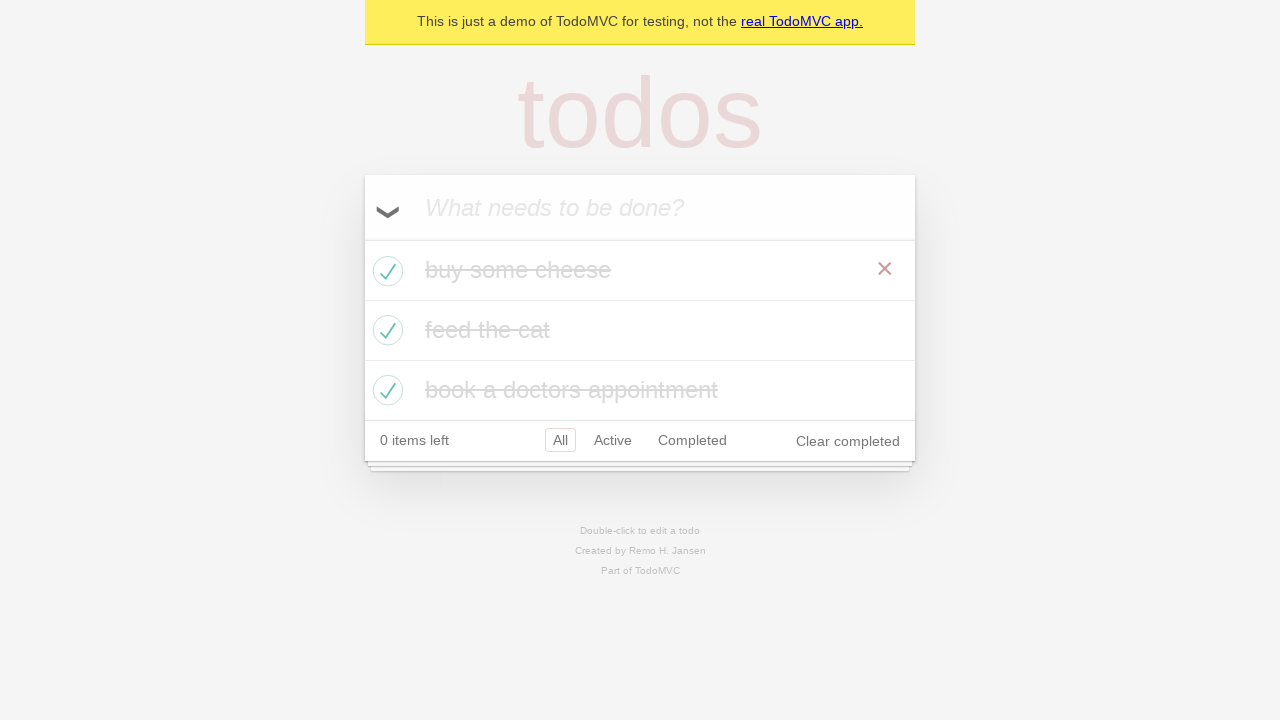